Tests the clear/clean form functionality by selecting a user and clicking the clear button

Starting URL: https://elzarape.github.io/admin/modules/users/view/user.html

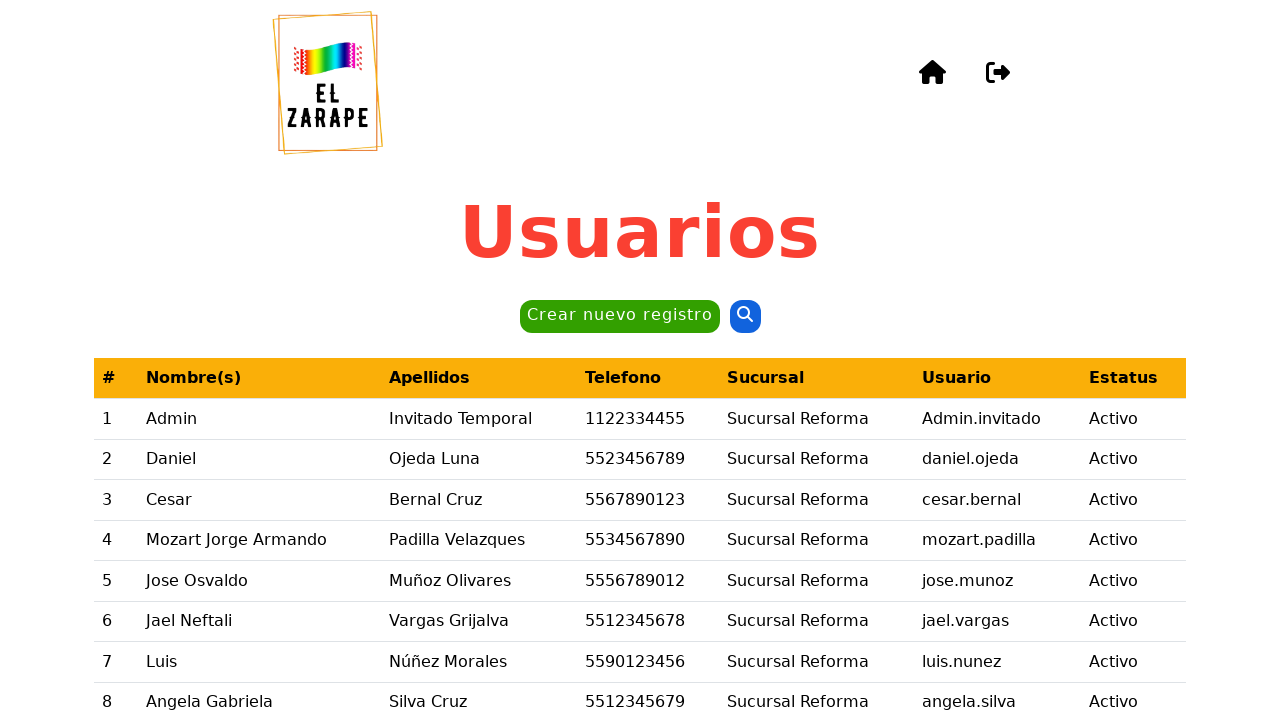

Clicked on Admin cell to select user at (260, 419) on internal:role=cell[name="Admin"s]
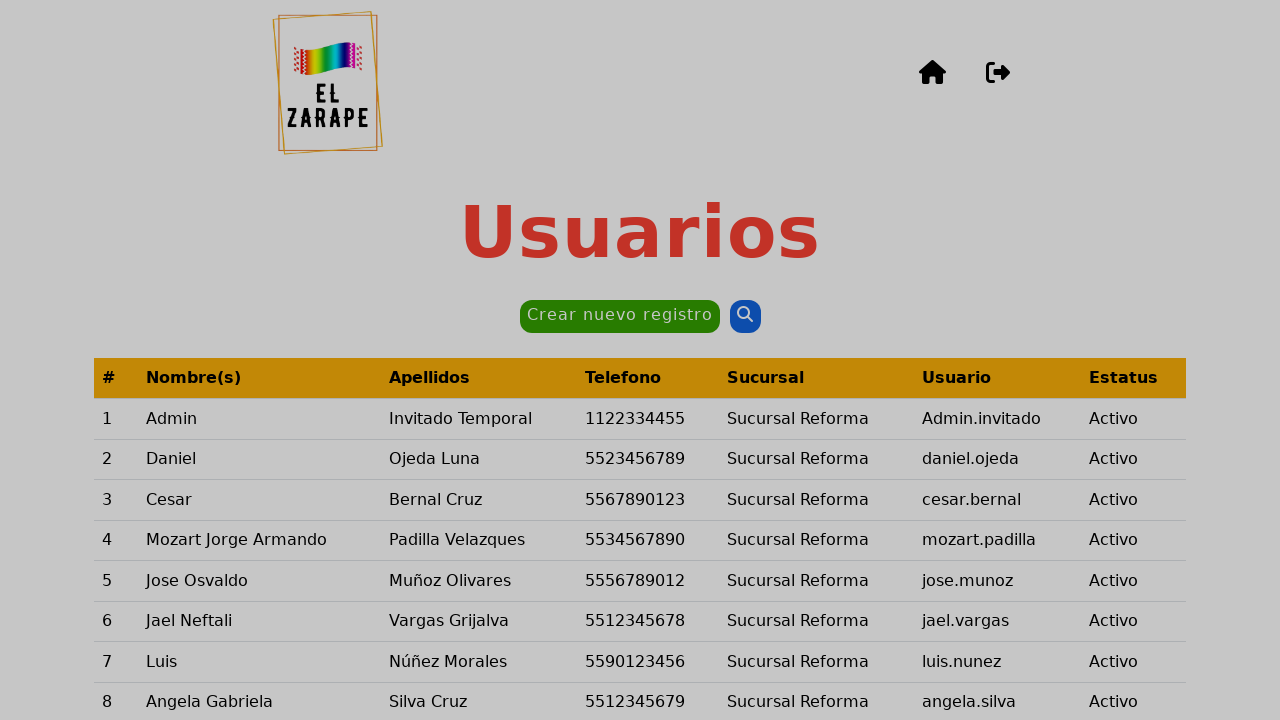

Clicked clear/Limpiar button to clear form at (733, 568) on internal:role=button[name="Limpiar"i]
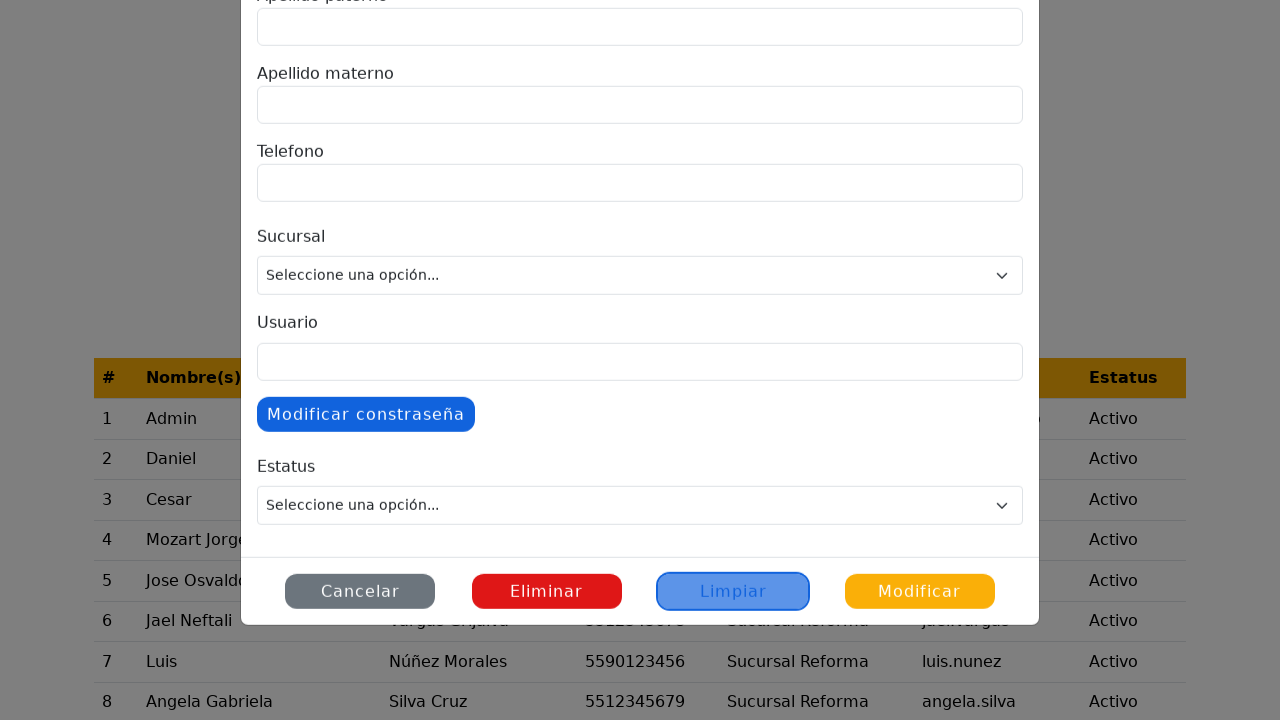

Clicked Modificar constraseña button to reveal password fields at (366, 424) on internal:role=button[name="Modificar constraseña"i]
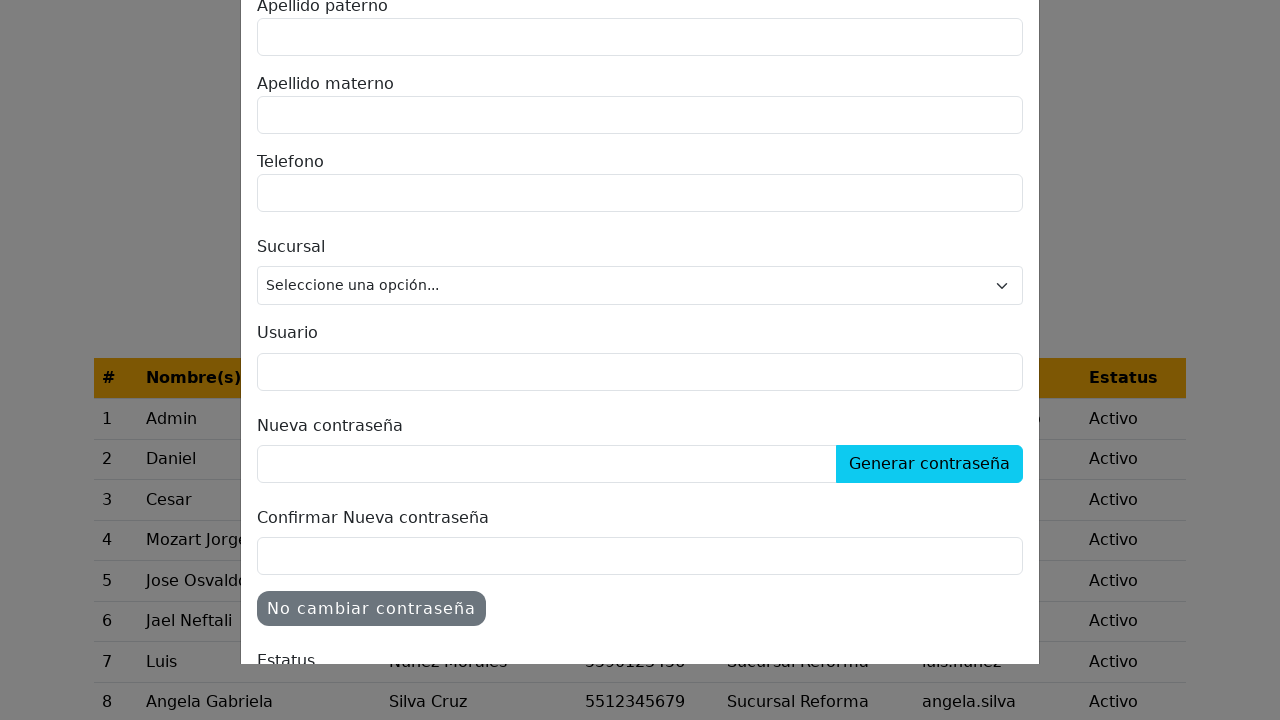

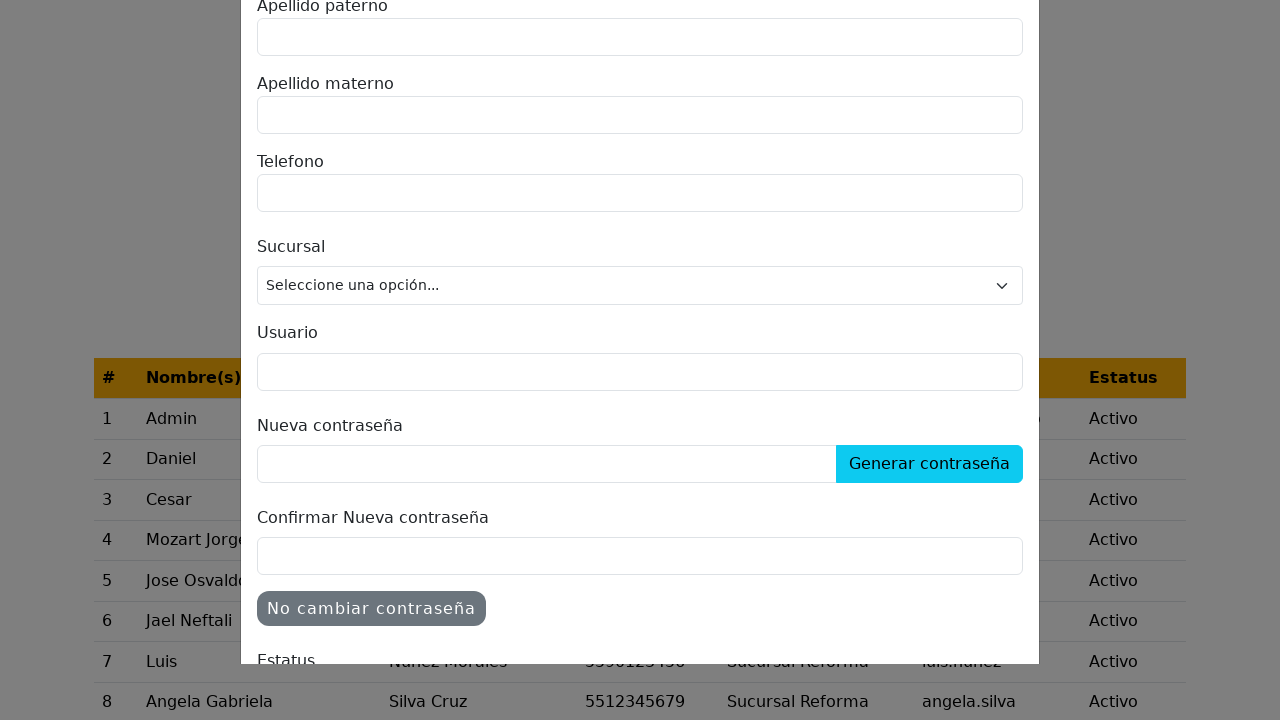